Tests the search functionality on Rediff Money by entering a company name in the search box and submitting the search form.

Starting URL: http://money.rediff.com/gainers/bse

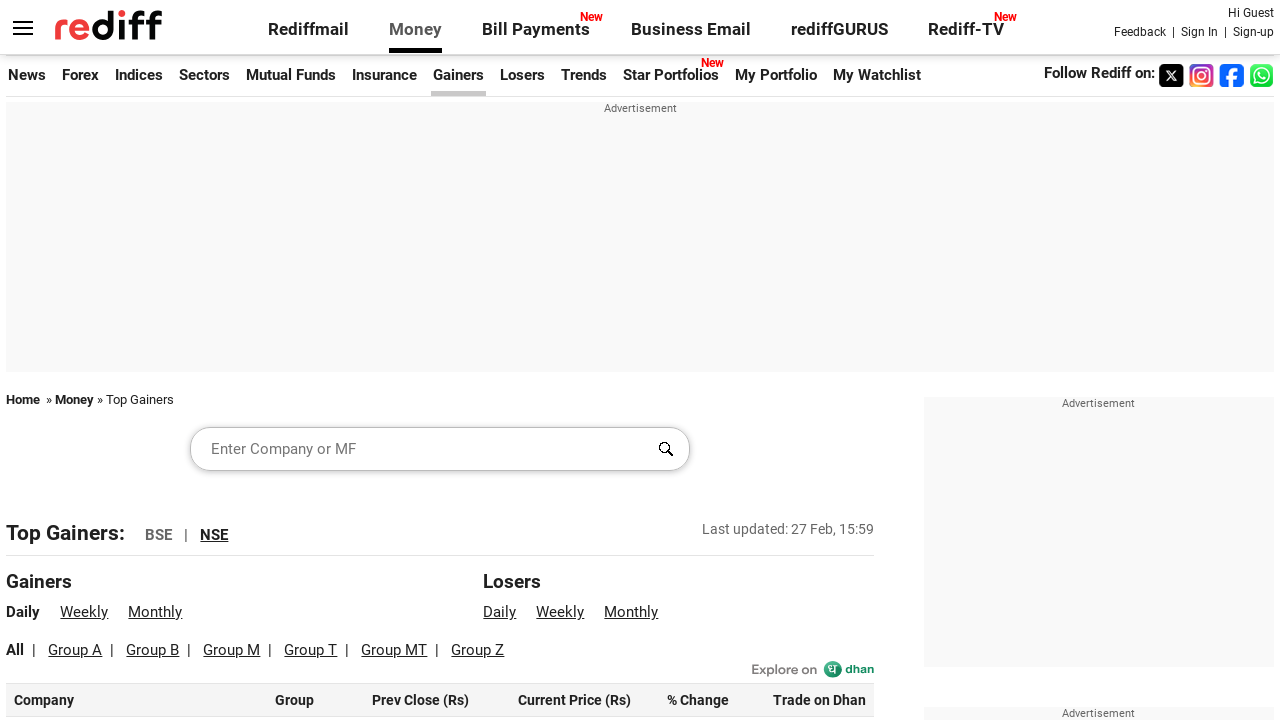

Filled search box with company name 'JK Cement Ltd.' on xpath=//*[@id='srchword']
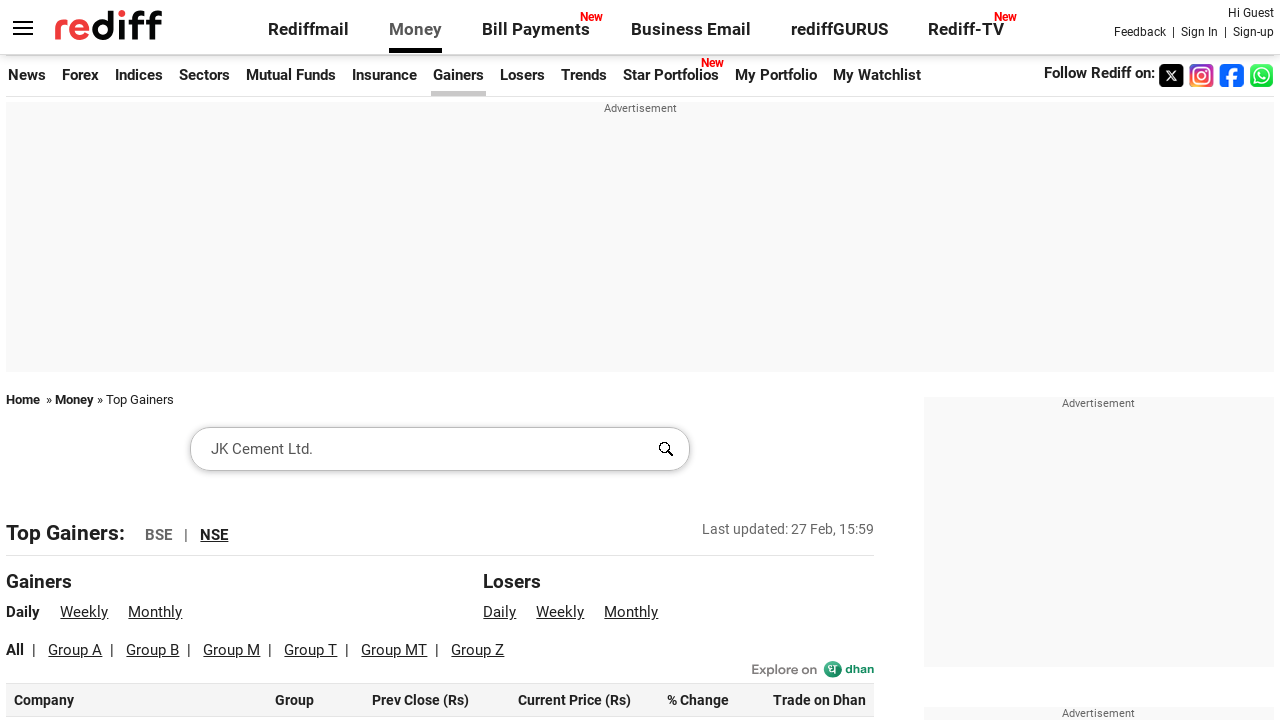

Pressed Enter to submit the search form on xpath=//*[@id='srchword']
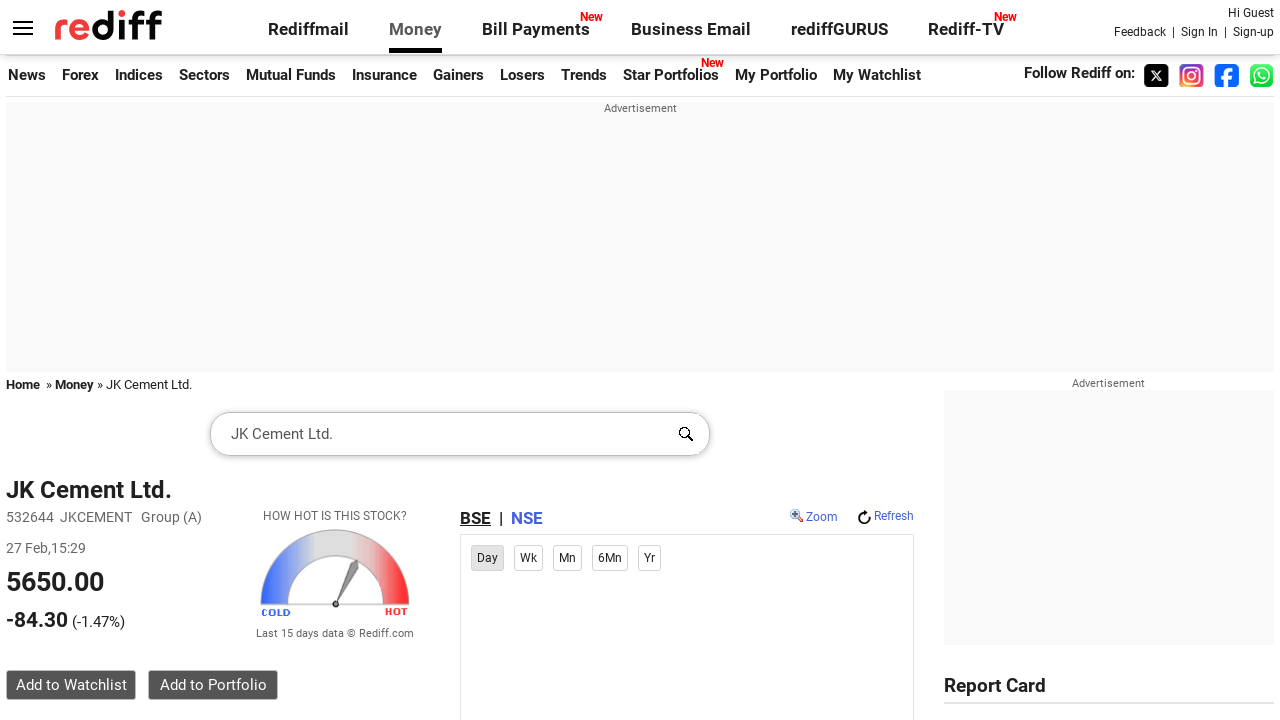

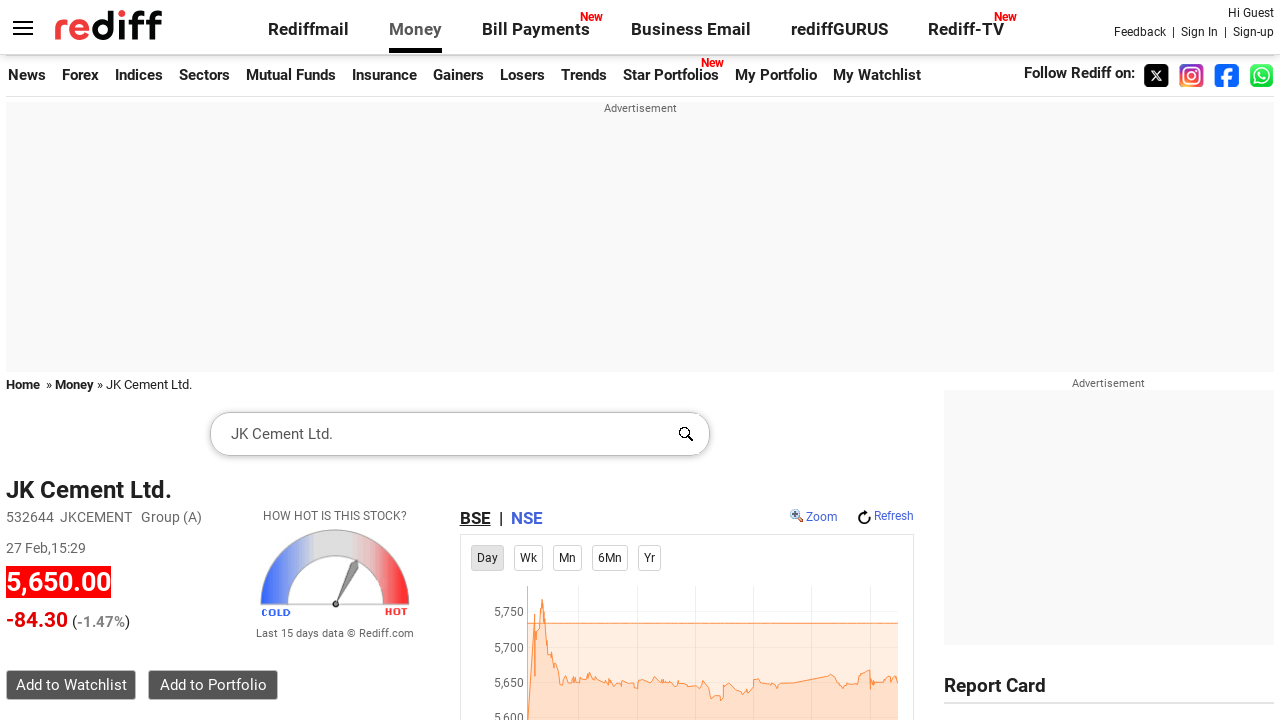